Opens the Ajio e-commerce website homepage and verifies it loads successfully

Starting URL: https://www.ajio.com/

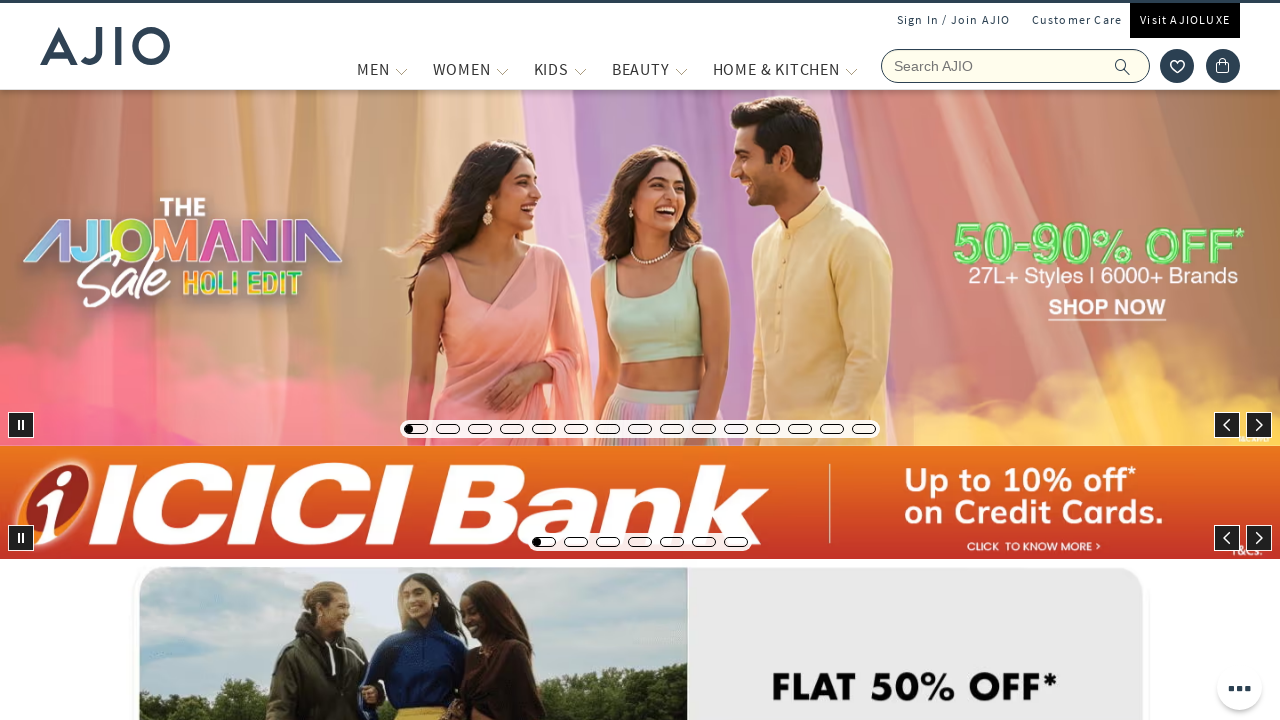

Navigated to Ajio homepage at https://www.ajio.com/
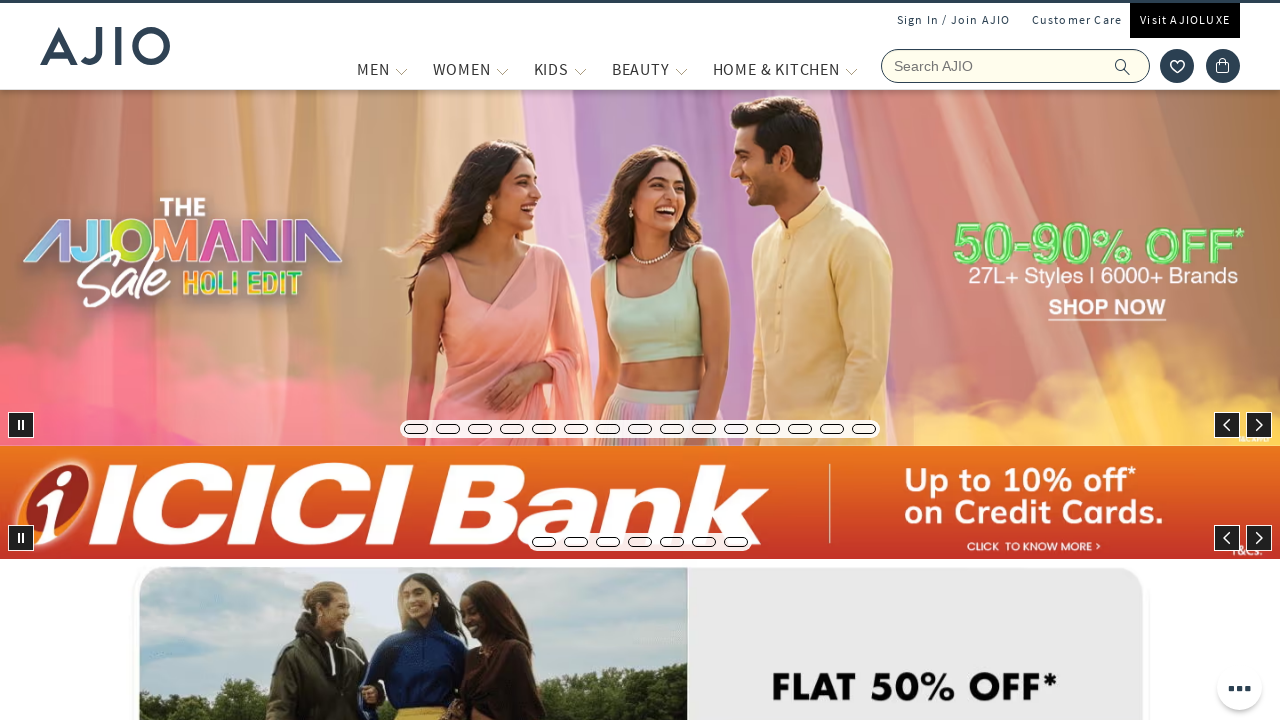

Page DOM content fully loaded
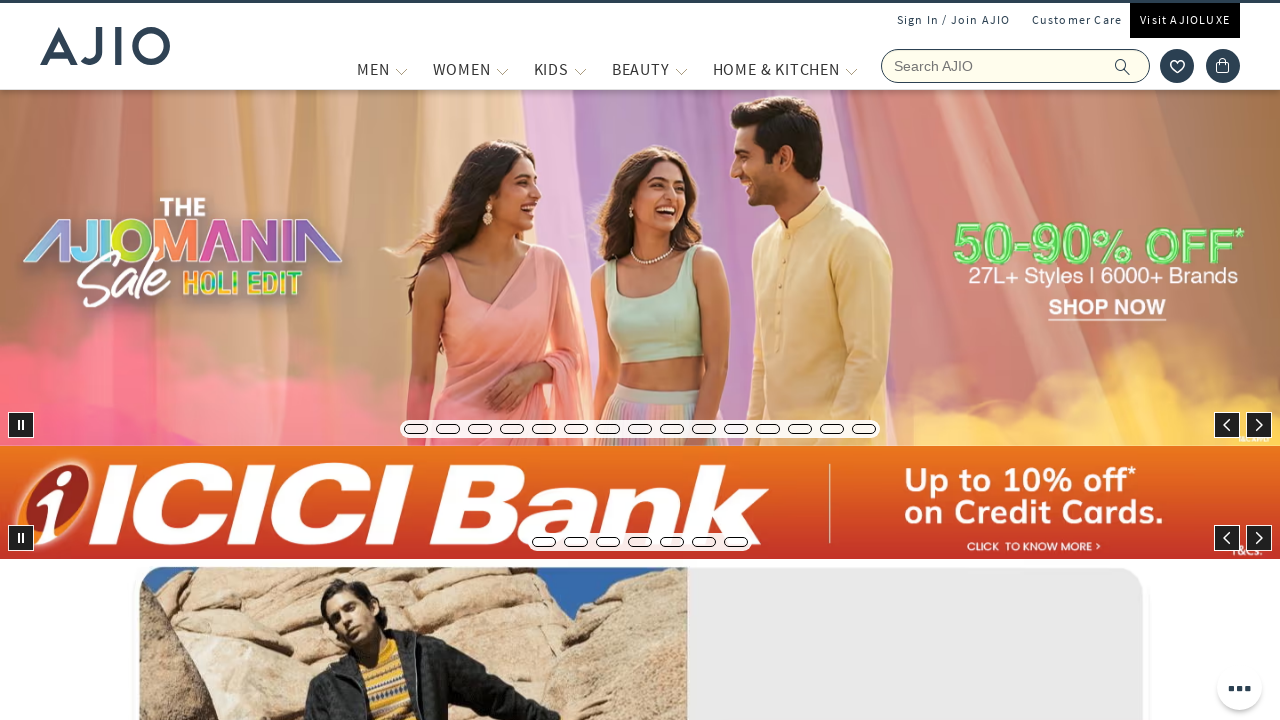

Body element is present - Ajio homepage verified to load successfully
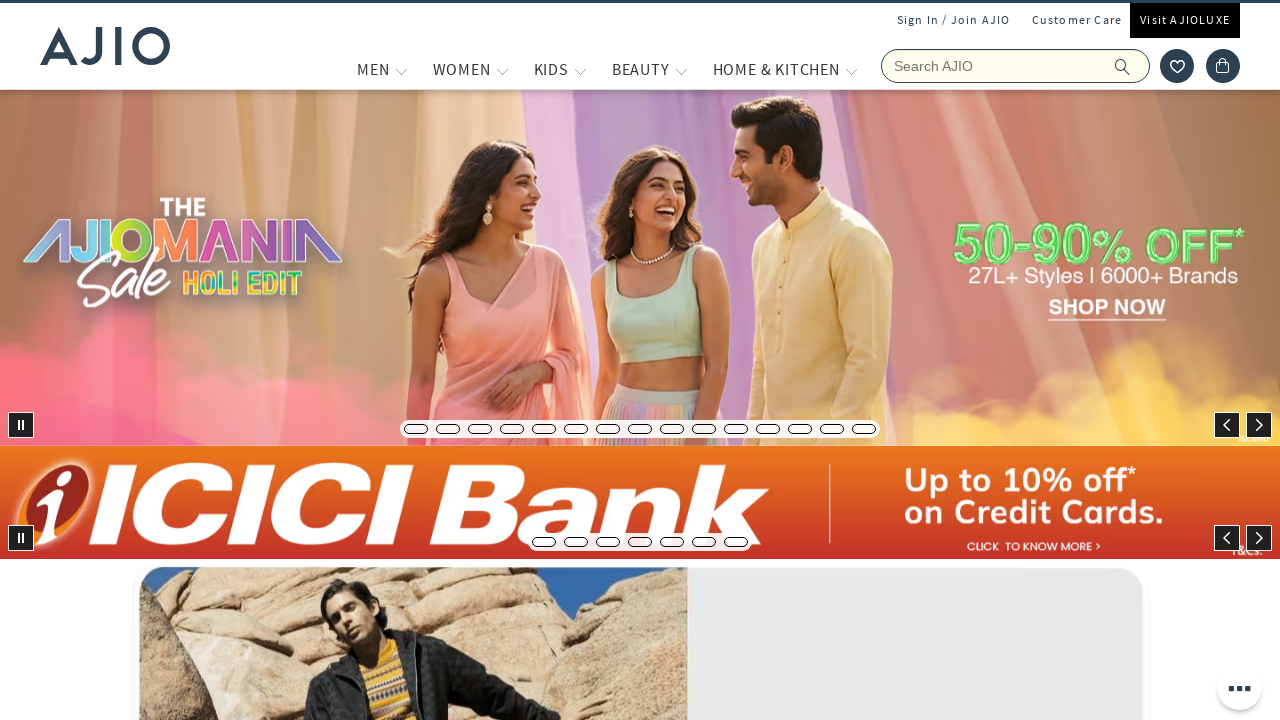

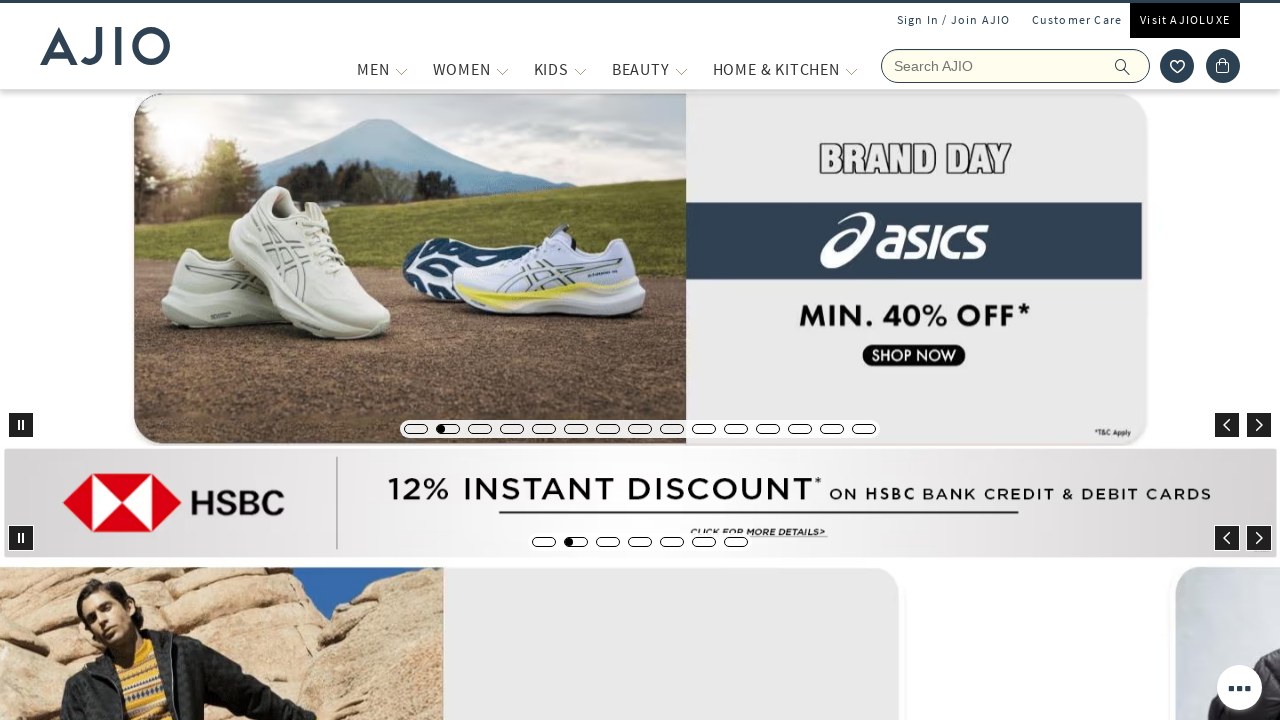